Tests dropdown functionality by selecting options using different methods (index, value, visible text) and verifying dropdown properties

Starting URL: https://the-internet.herokuapp.com/dropdown

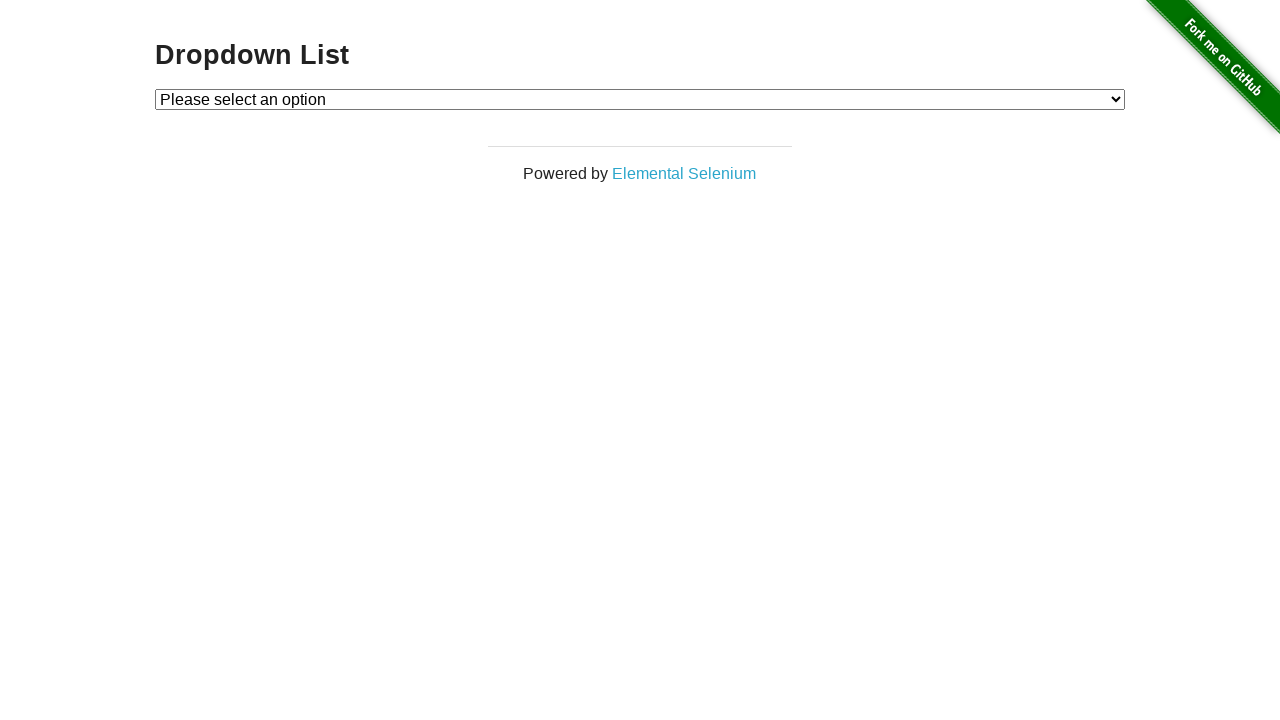

Located dropdown element
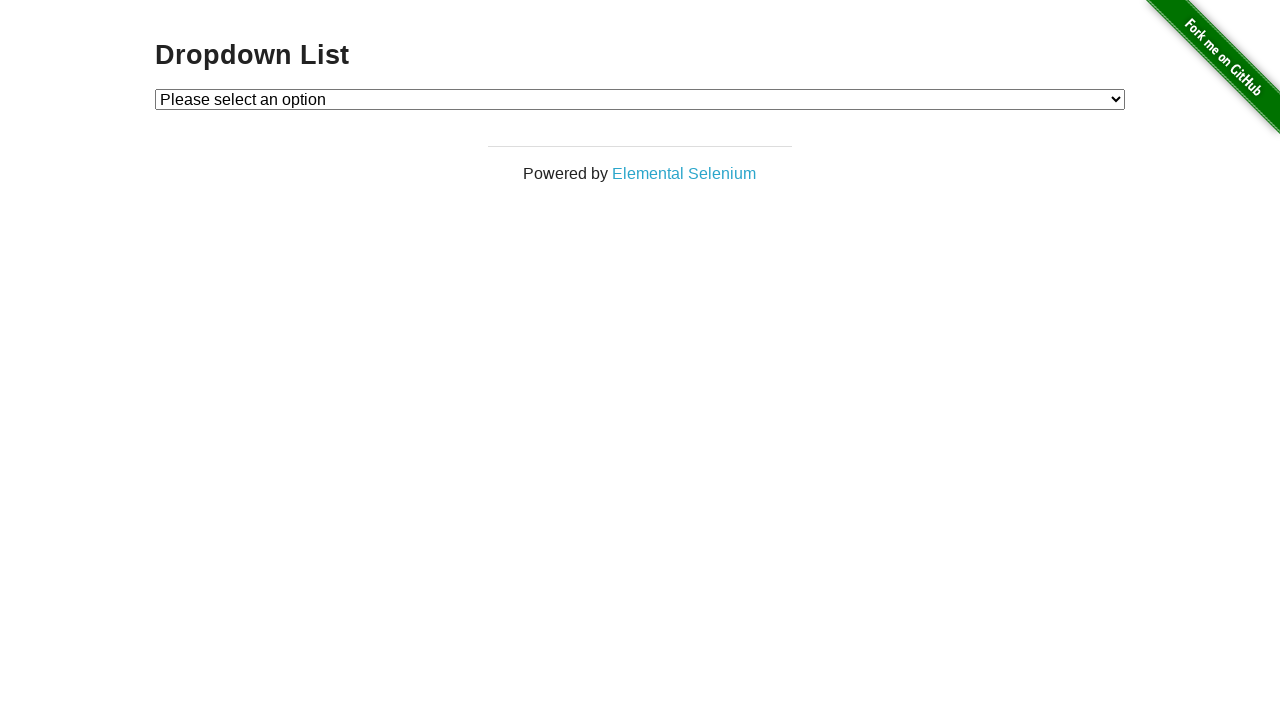

Selected dropdown option by index 1 on select
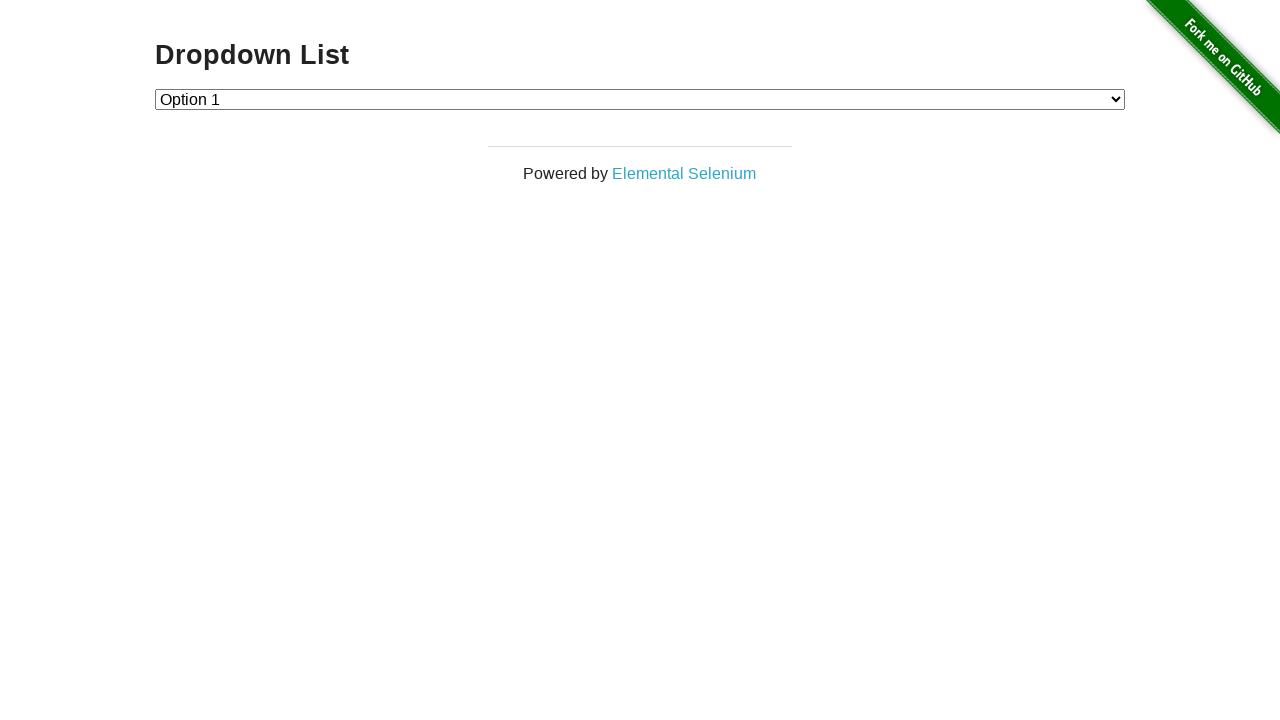

Waited 1000ms for visibility
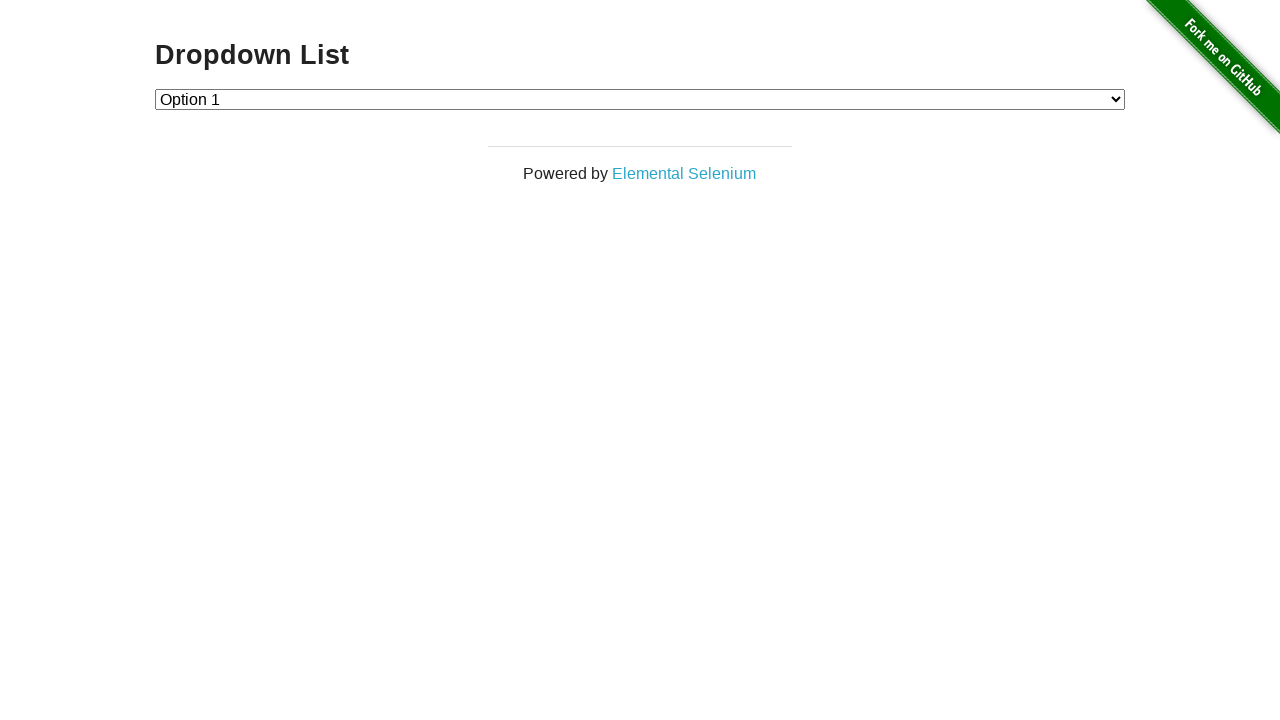

Selected dropdown option by value '2' on select
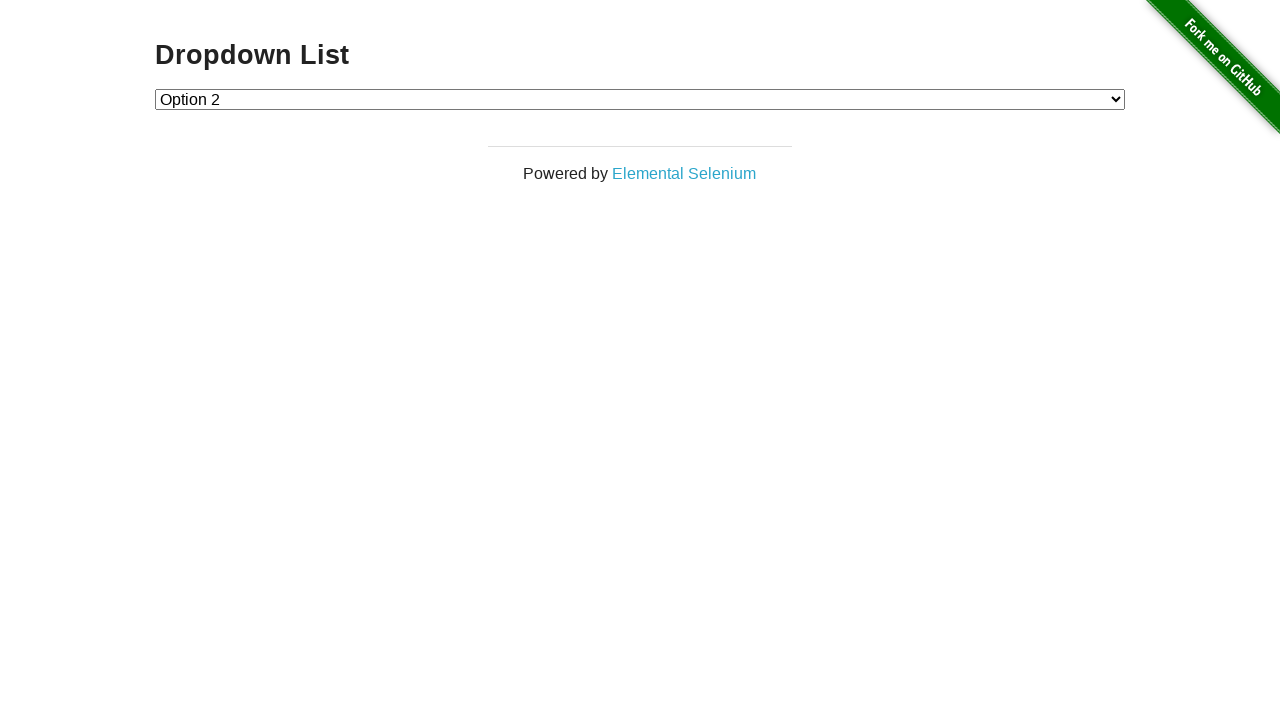

Selected dropdown option by visible text 'Option 1' on select
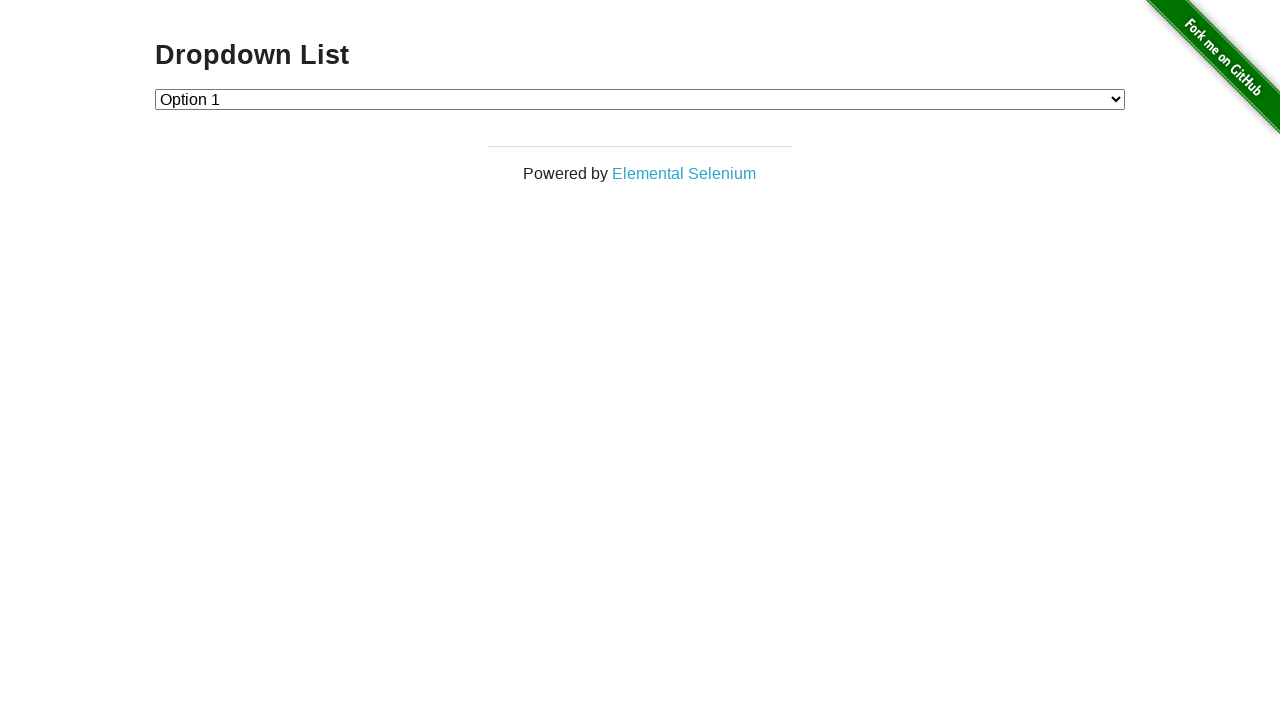

Retrieved all dropdown options for verification
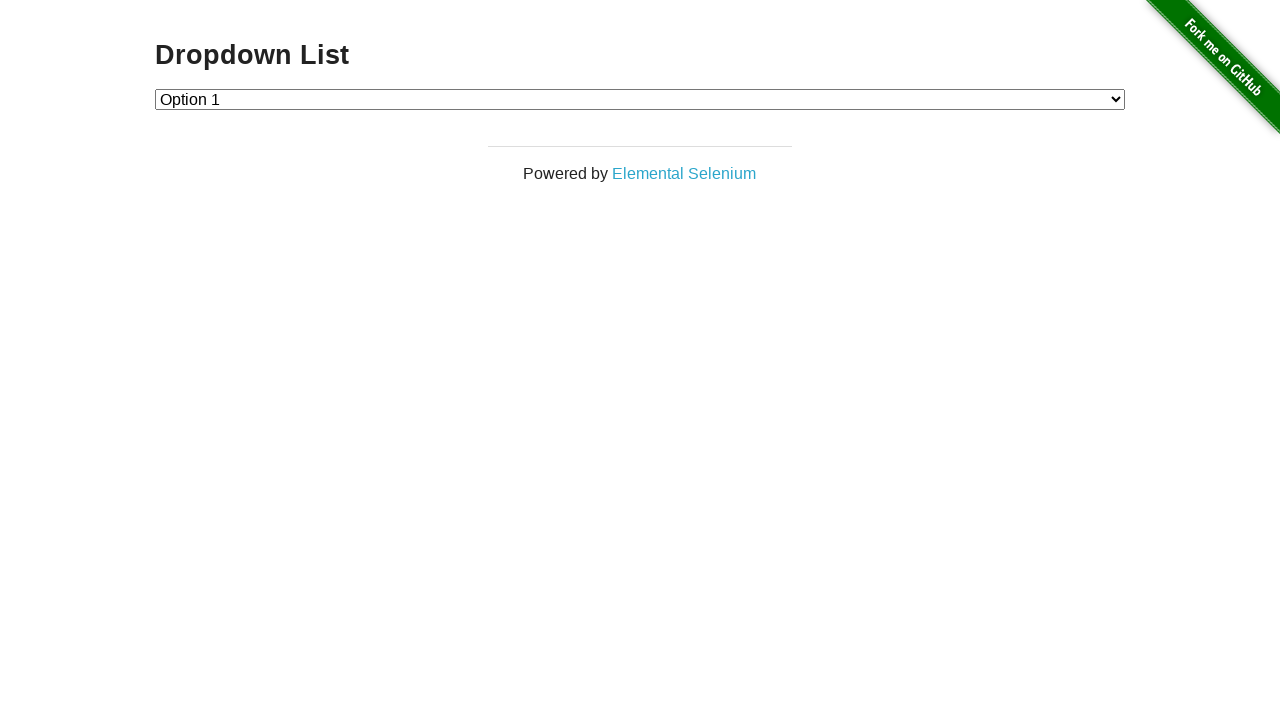

Located dropdown element for size verification
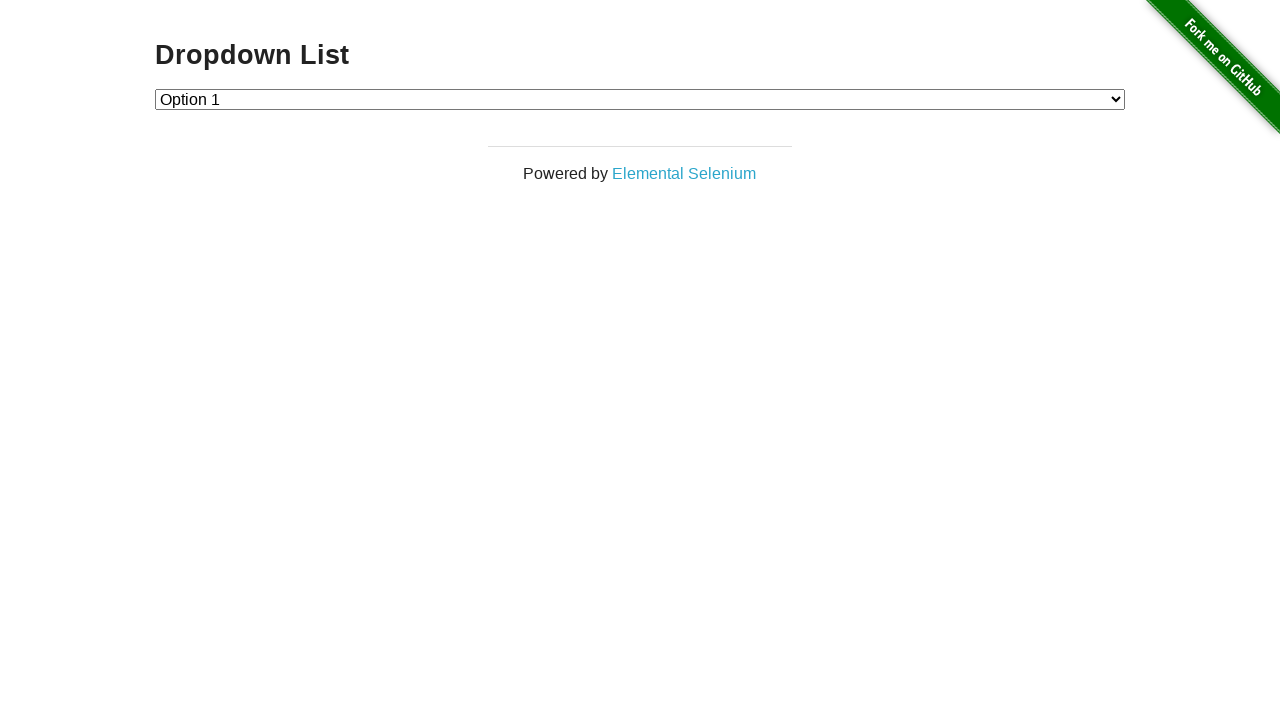

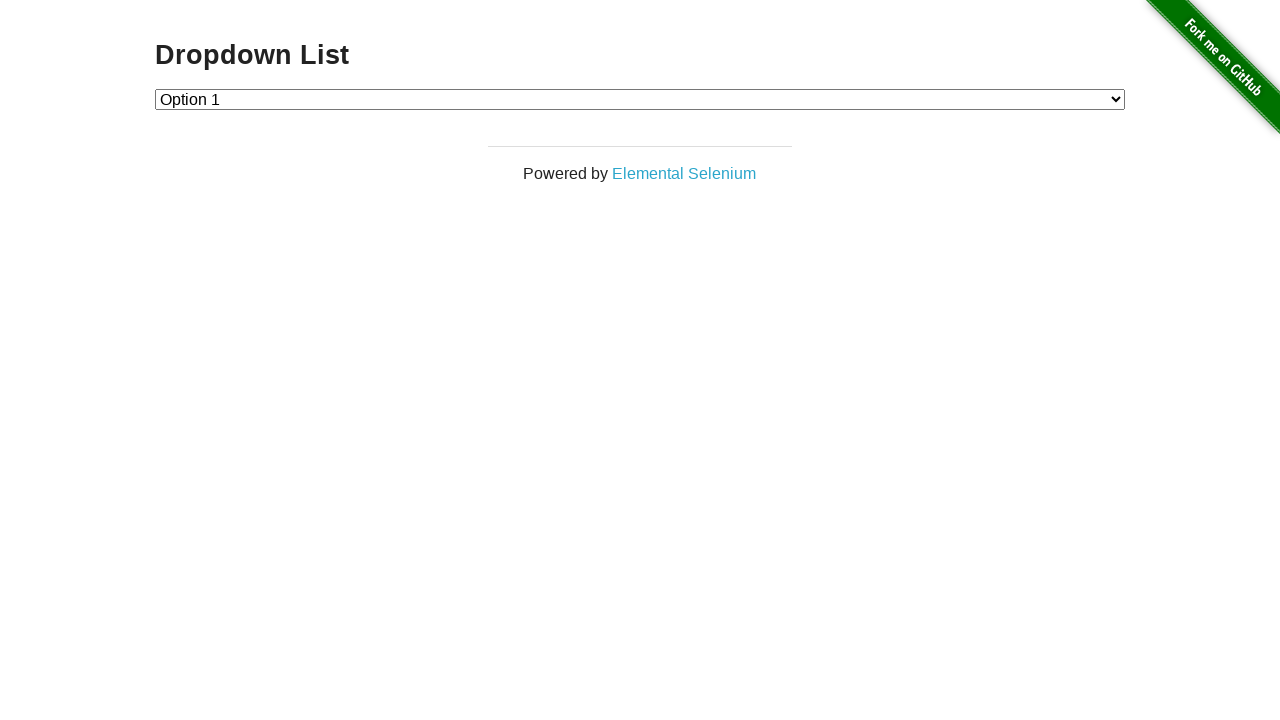